Tests interacting with a multi-select dropdown on W3Schools by navigating to the tryit page, switching to the iframe, and verifying the select element with car options is present and functional.

Starting URL: https://www.w3schools.com/tags/tryit.asp?filename=tryhtml_select_multiple

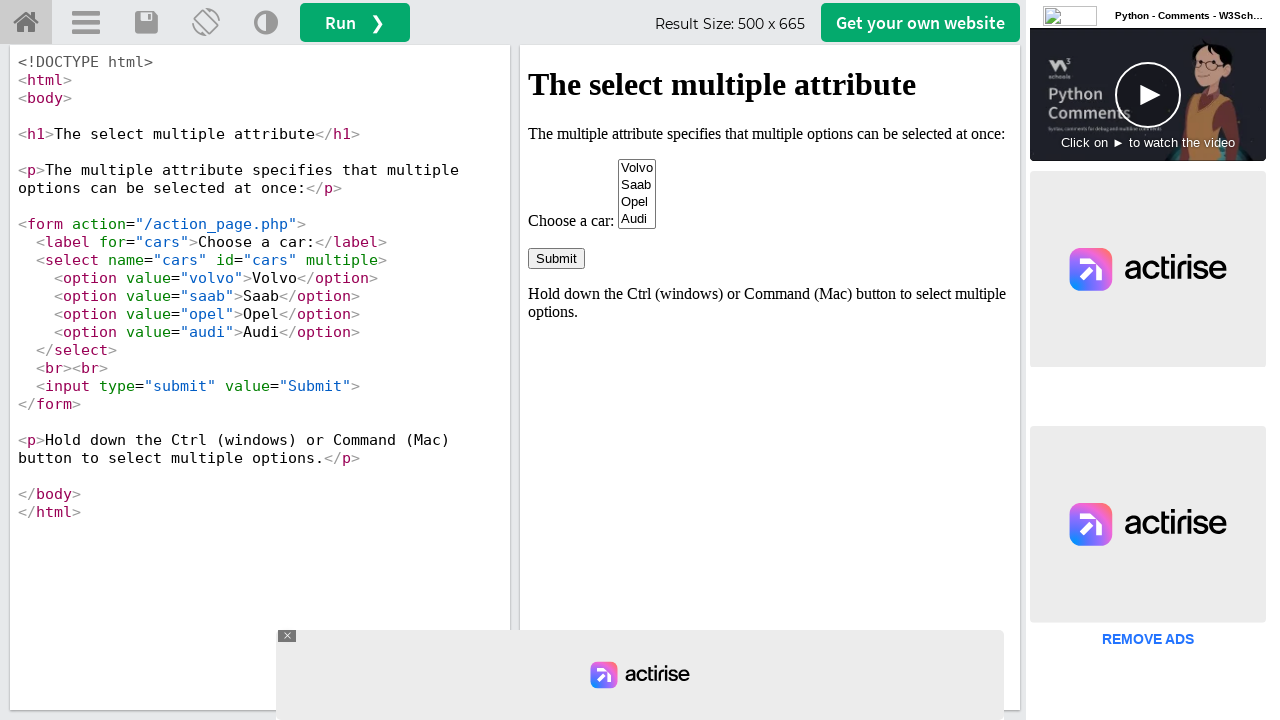

Located iframe with ID 'iframeResult'
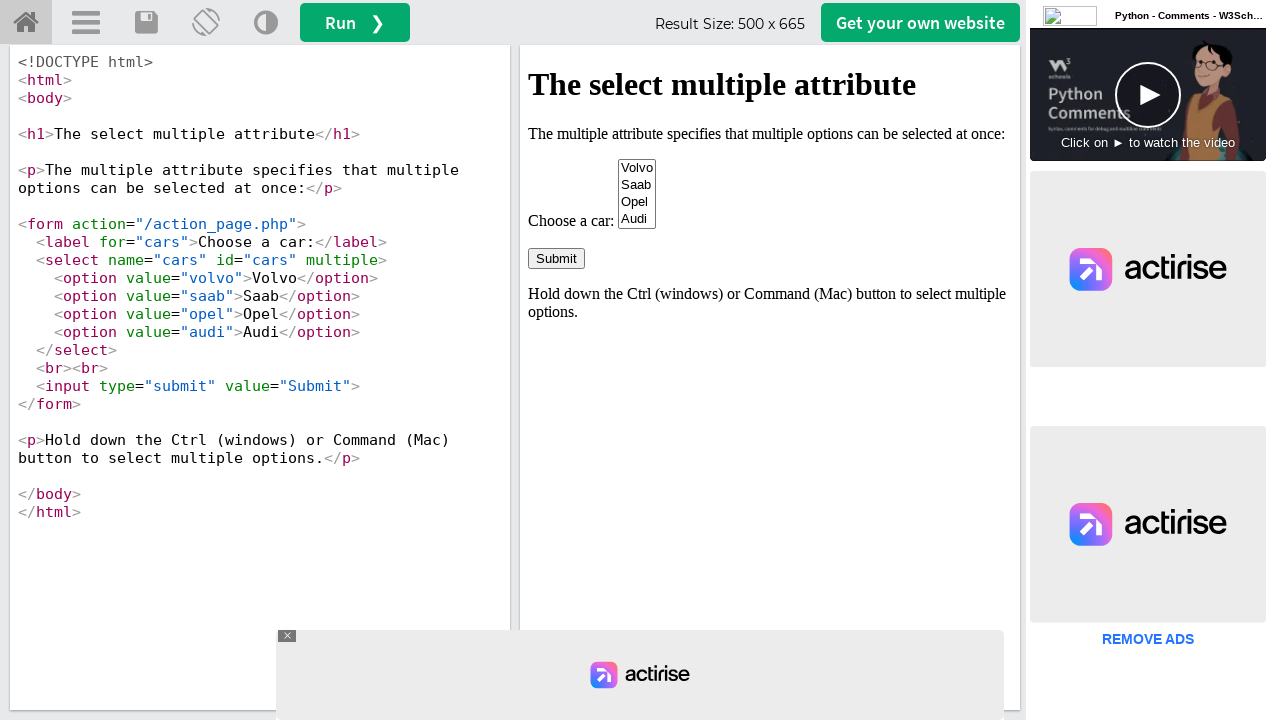

Select element became visible in iframe
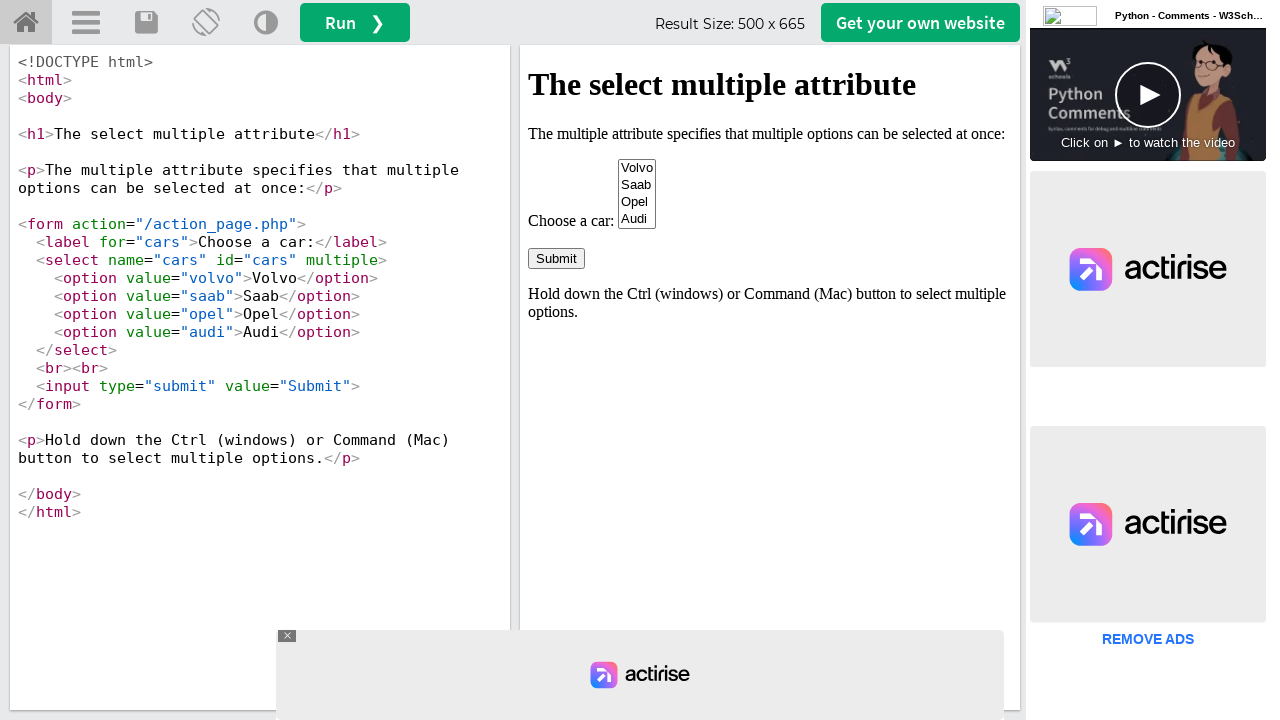

Located select element in iframe
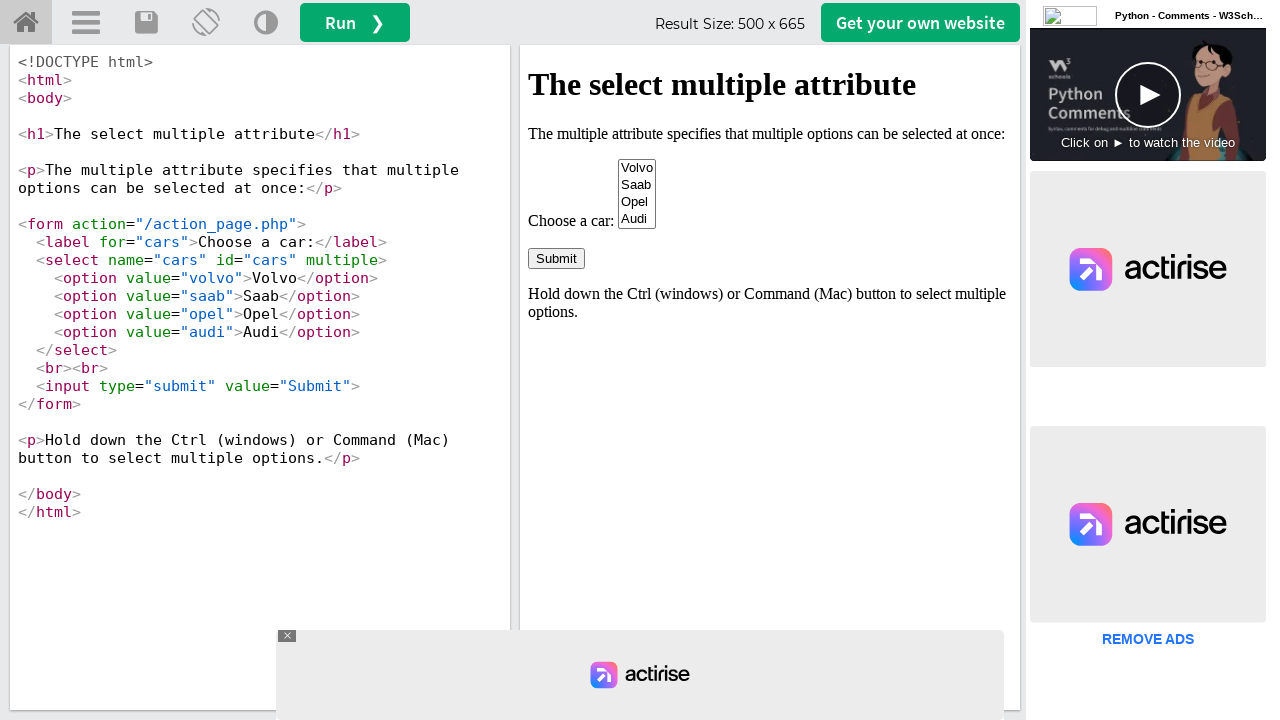

Located option elements within select
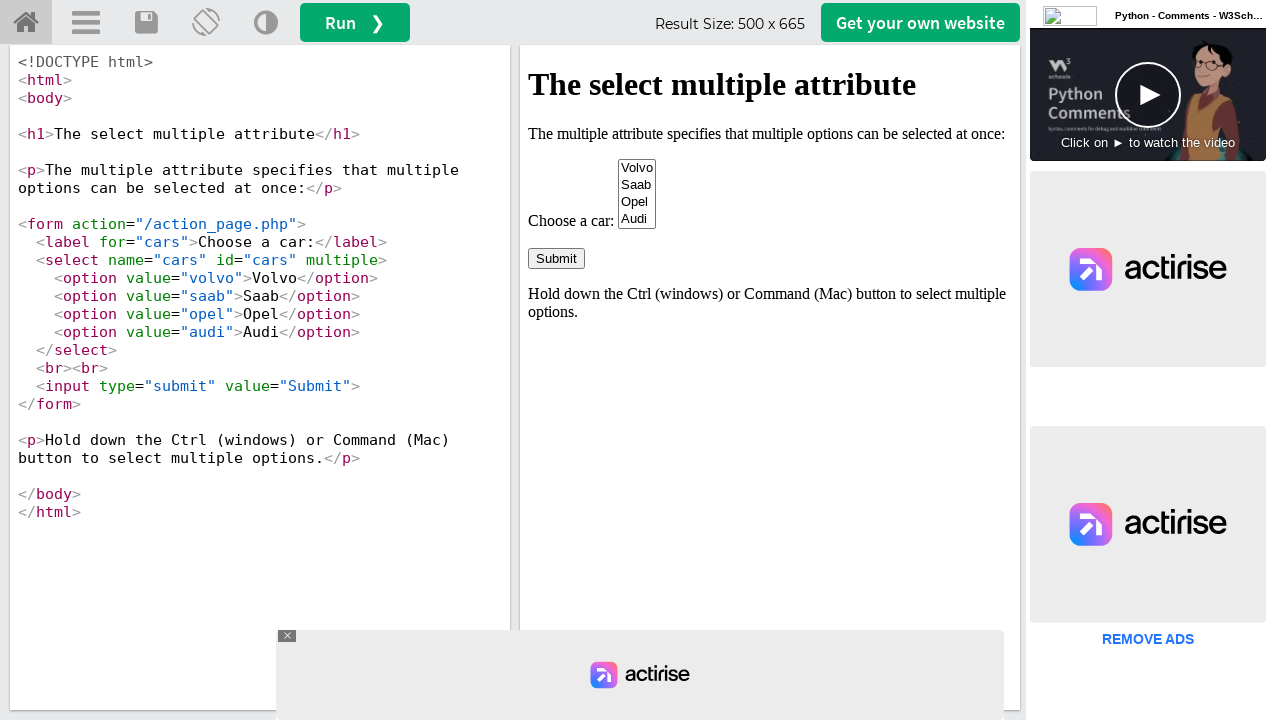

Clicked on the multi-select dropdown to open options at (637, 194) on #iframeResult >> internal:control=enter-frame >> select
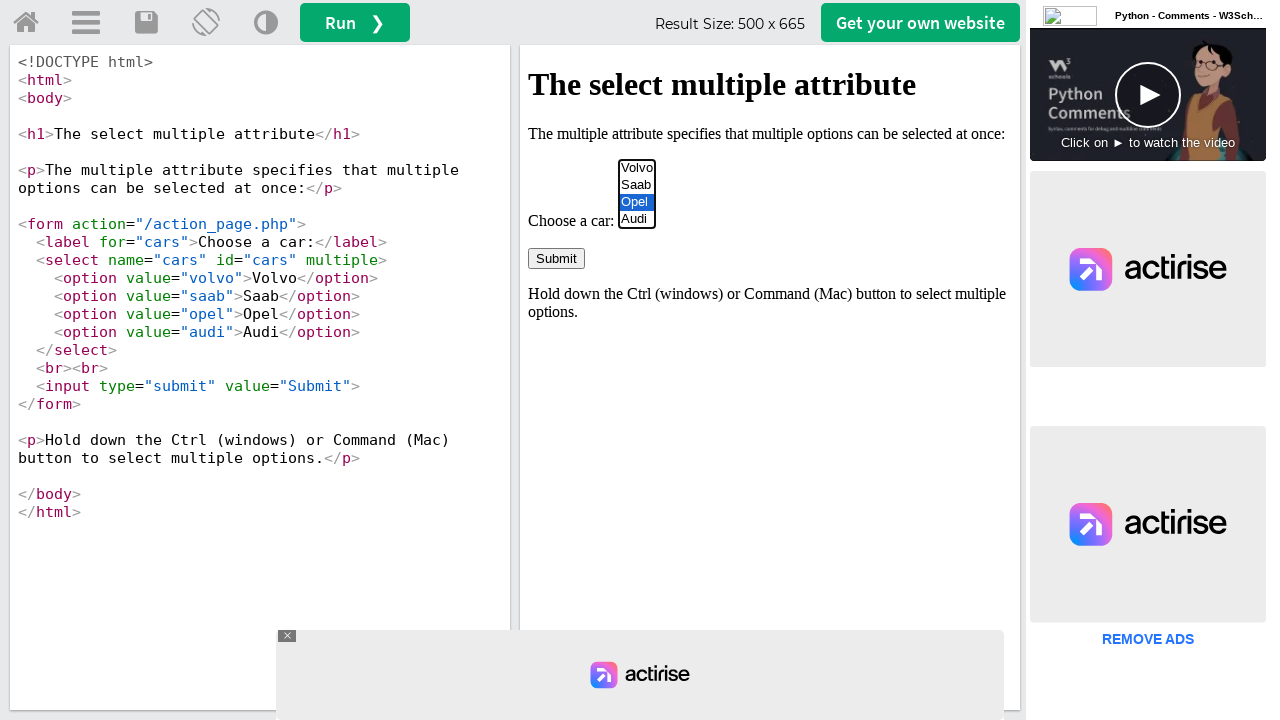

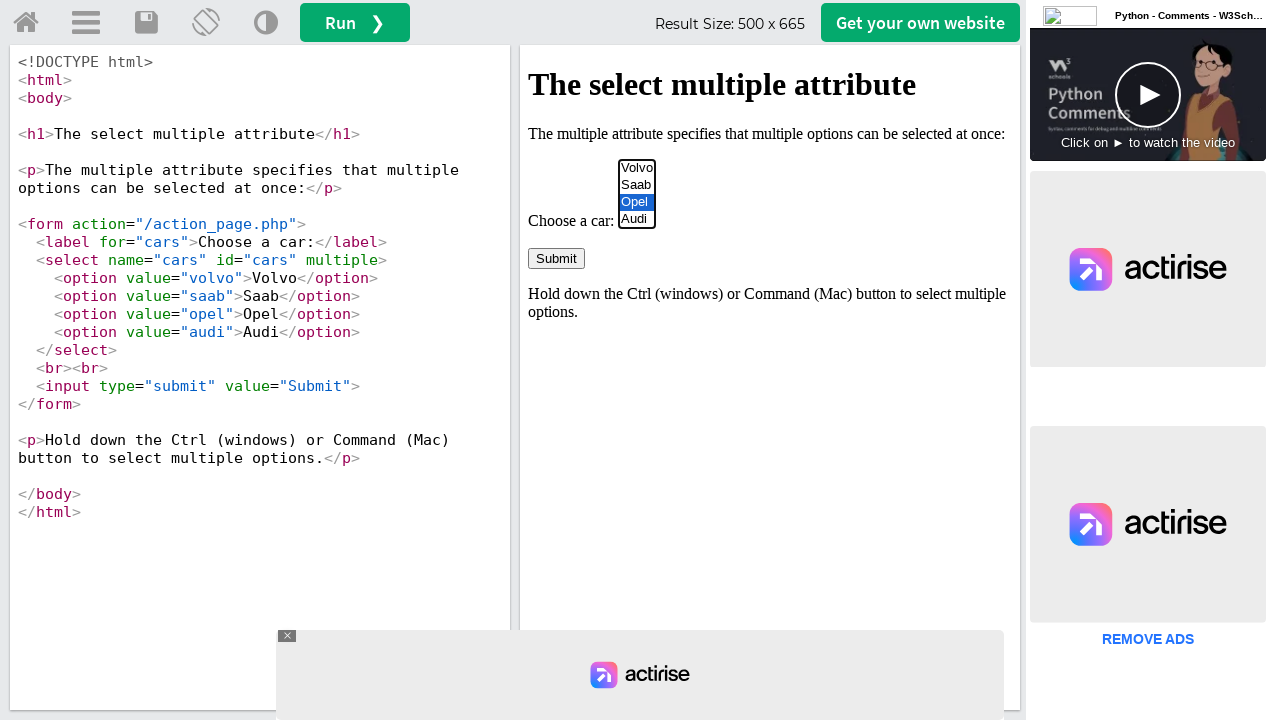